Navigates to the Adactin Hotel app, clicks on the "New User" registration link, and checks the terms and conditions checkbox

Starting URL: https://adactinhotelapp.com/

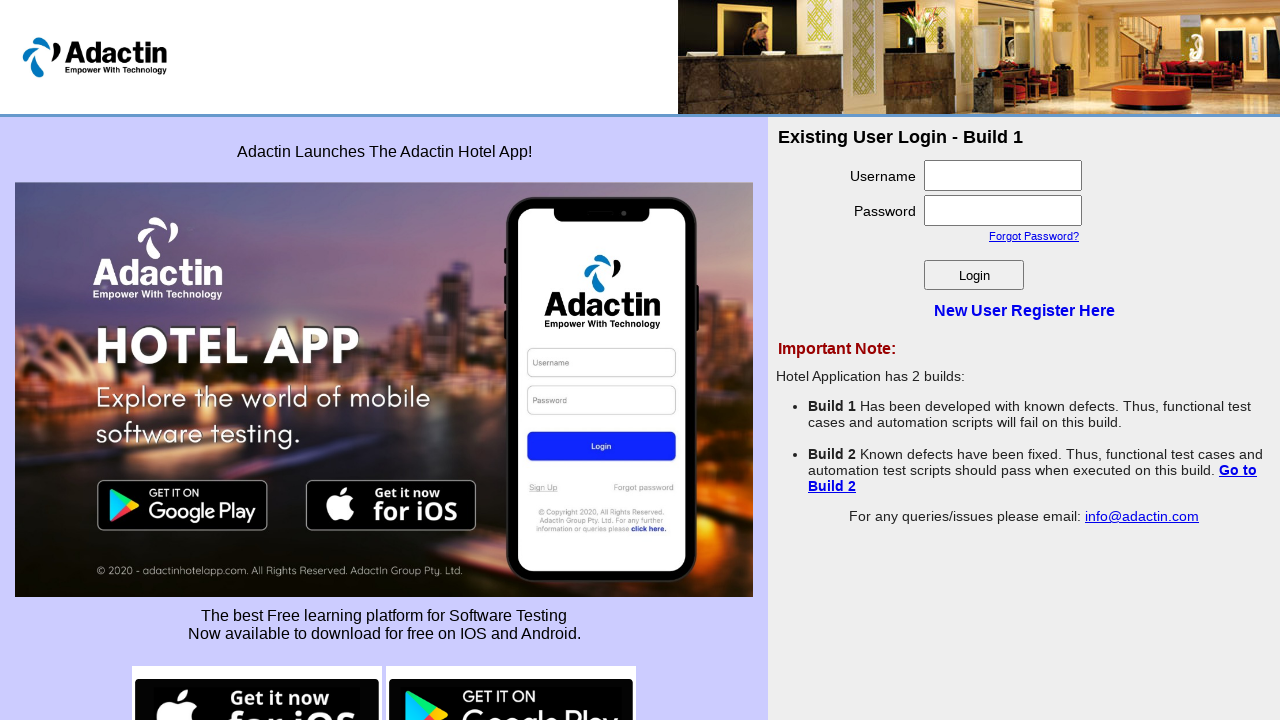

Navigated to Adactin Hotel app homepage
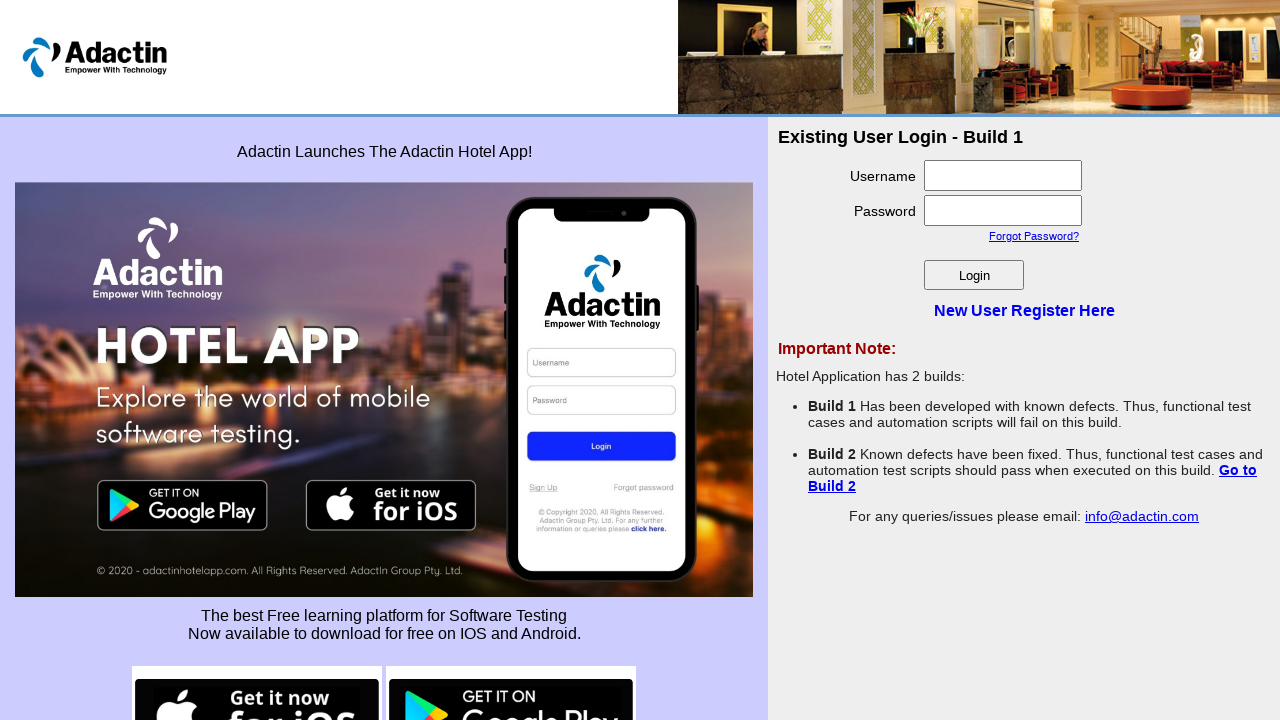

Clicked on 'New User' registration link at (1024, 310) on a:has-text('New User')
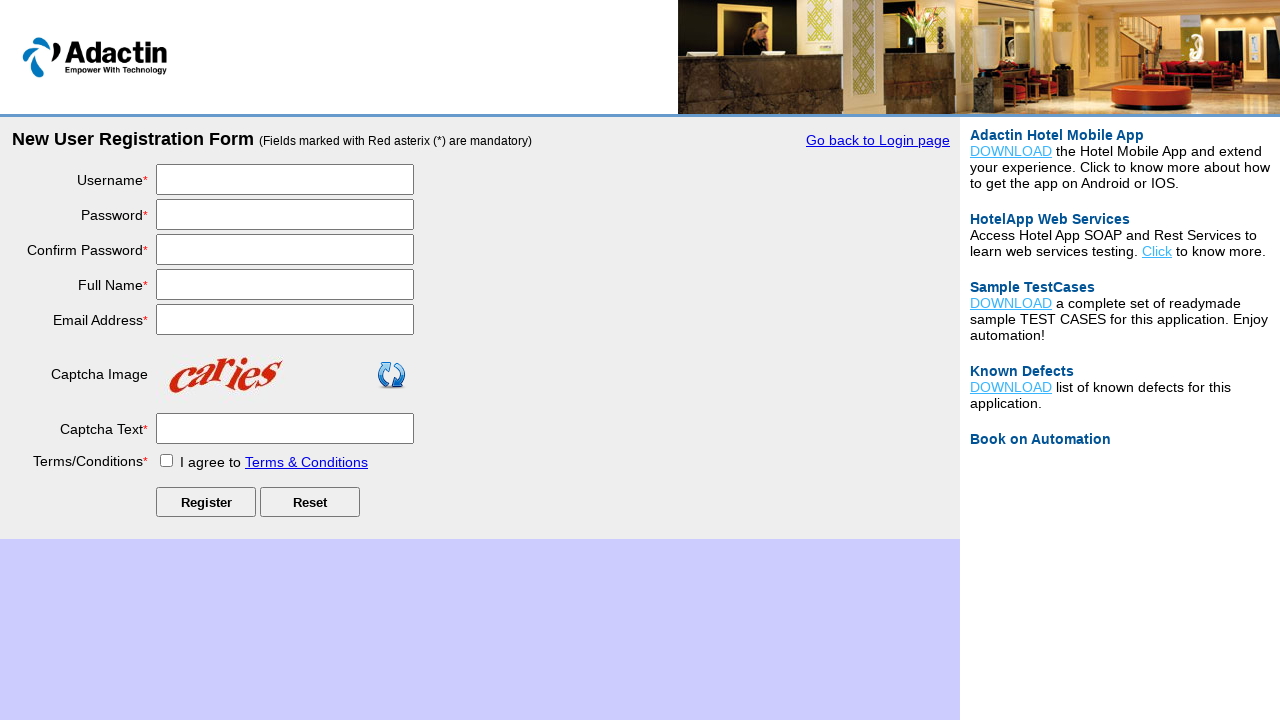

Checked the terms and conditions checkbox at (166, 460) on input[name='tnc_box']
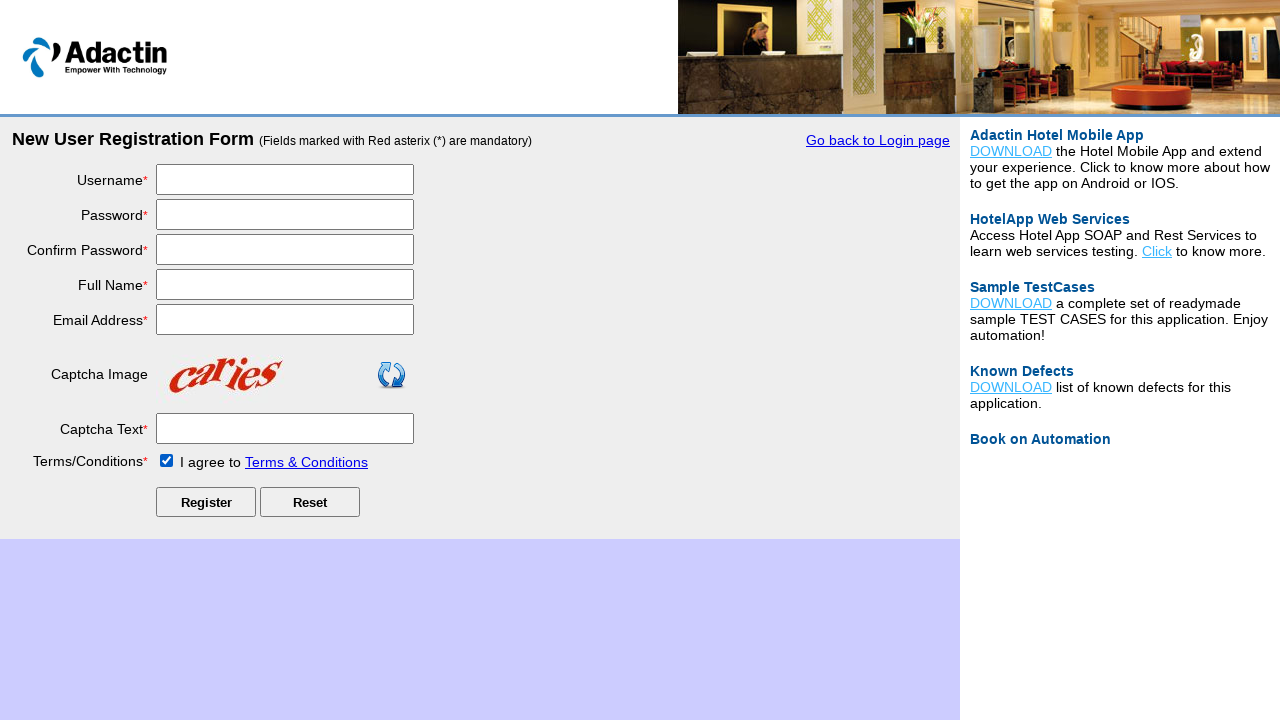

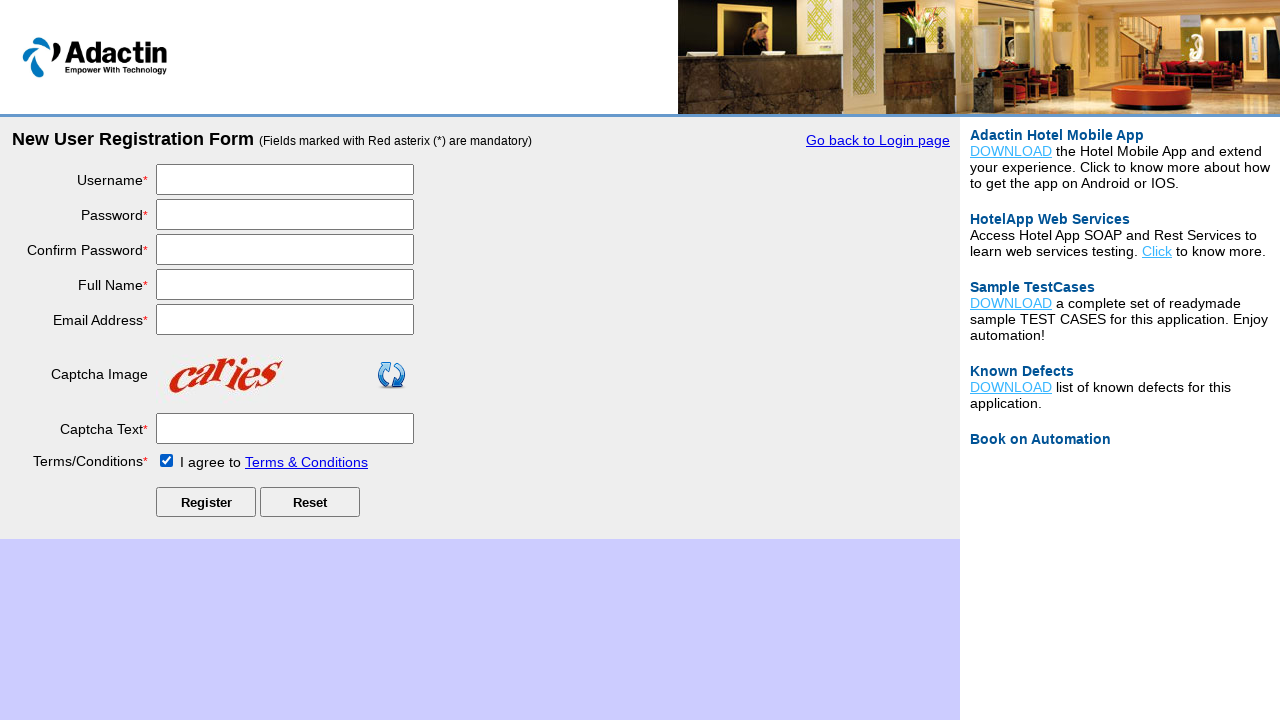